Tests JavaScript alert functionality by clicking a button to trigger an alert, accepting it, and verifying the success message is displayed

Starting URL: http://practice.cydeo.com/javascript_alerts

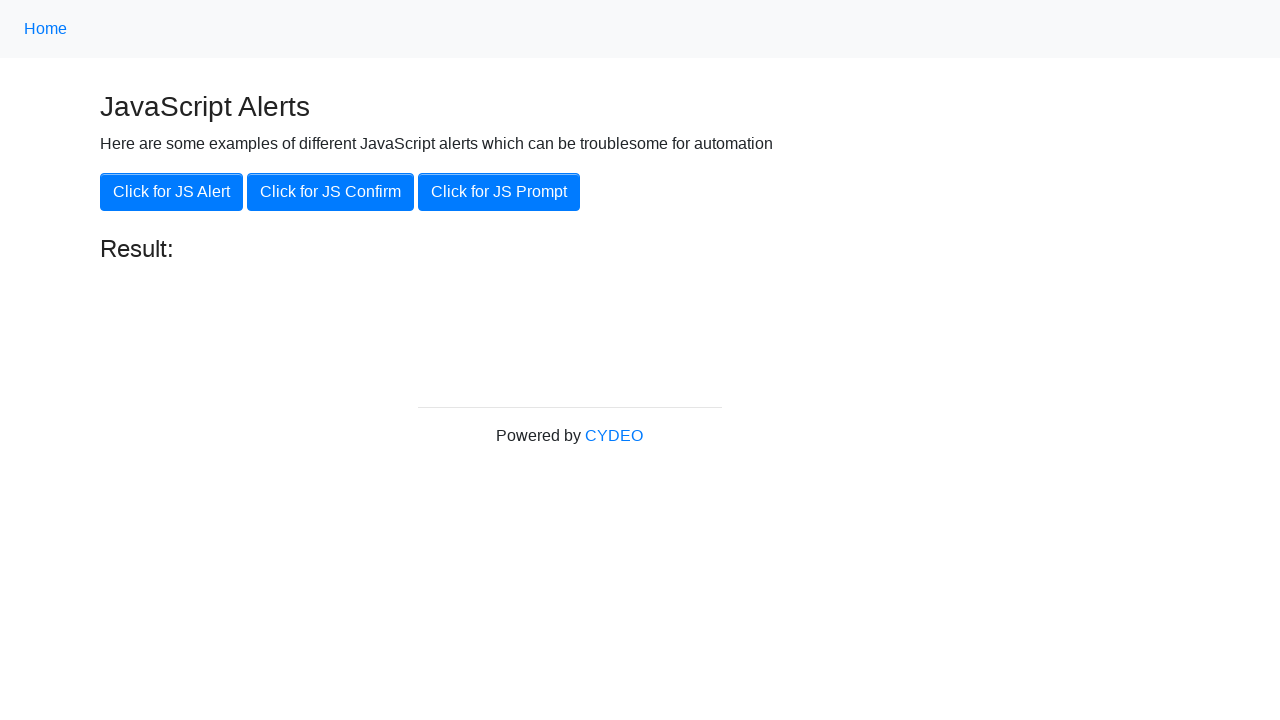

Clicked button to trigger JavaScript alert at (172, 192) on xpath=//button[.='Click for JS Alert']
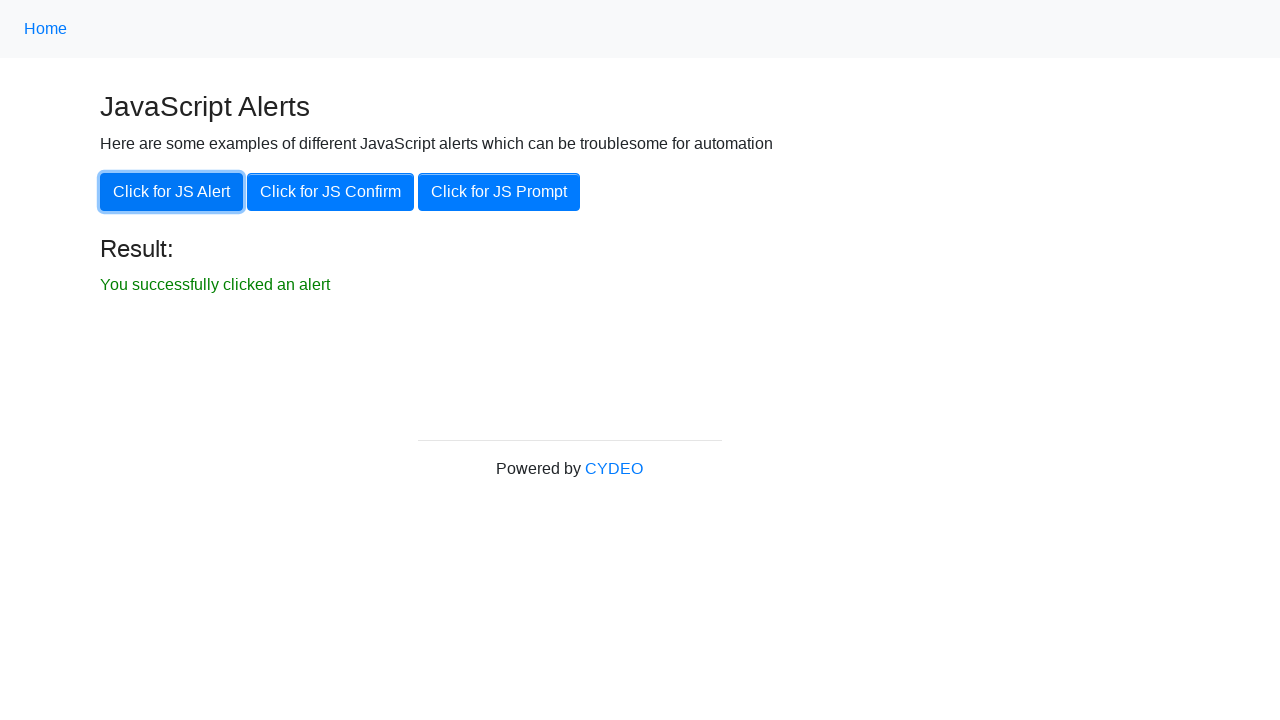

Set up dialog handler to accept alerts
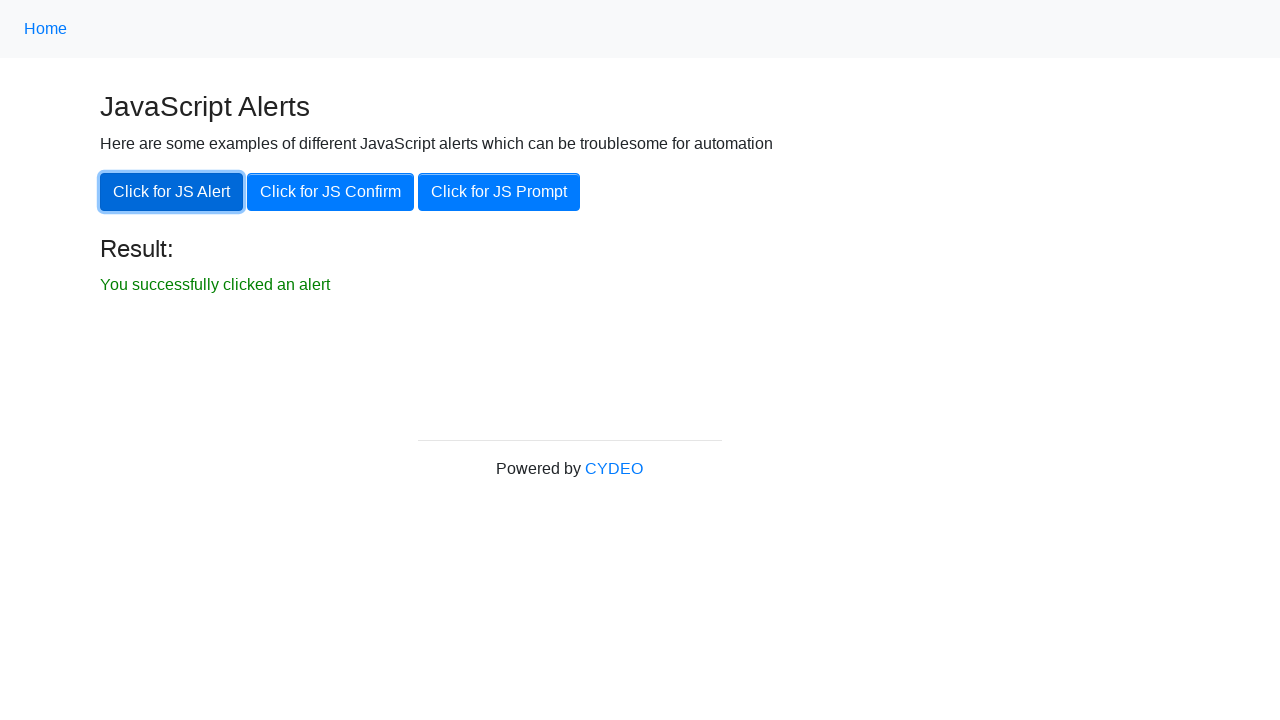

Clicked button again to trigger alert with handler active at (172, 192) on xpath=//button[.='Click for JS Alert']
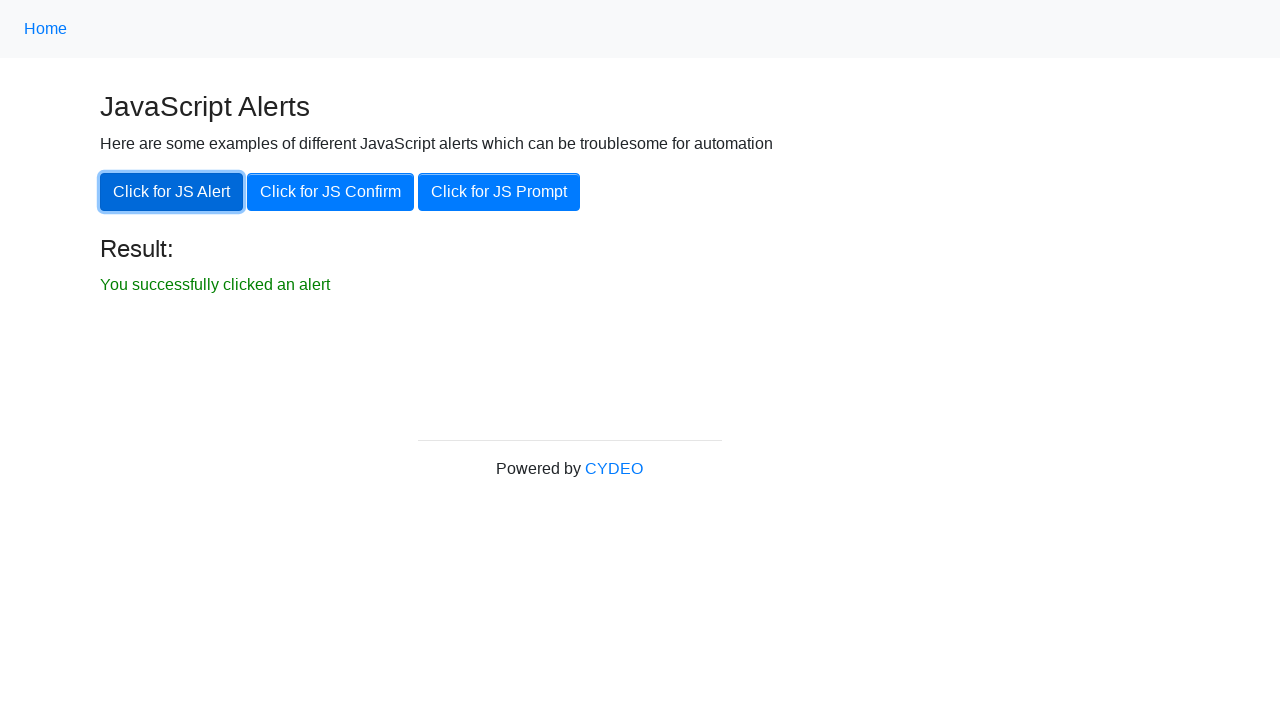

Verified result text element is visible
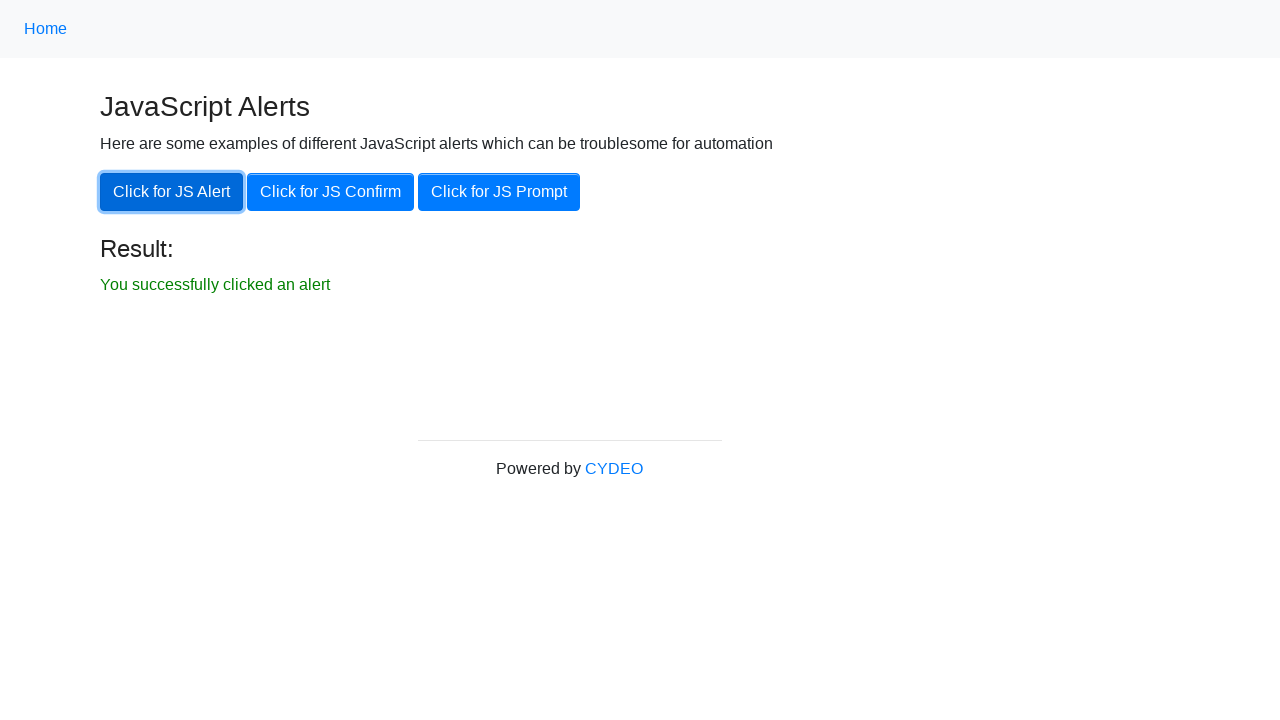

Verified result text displays 'You successfully clicked an alert'
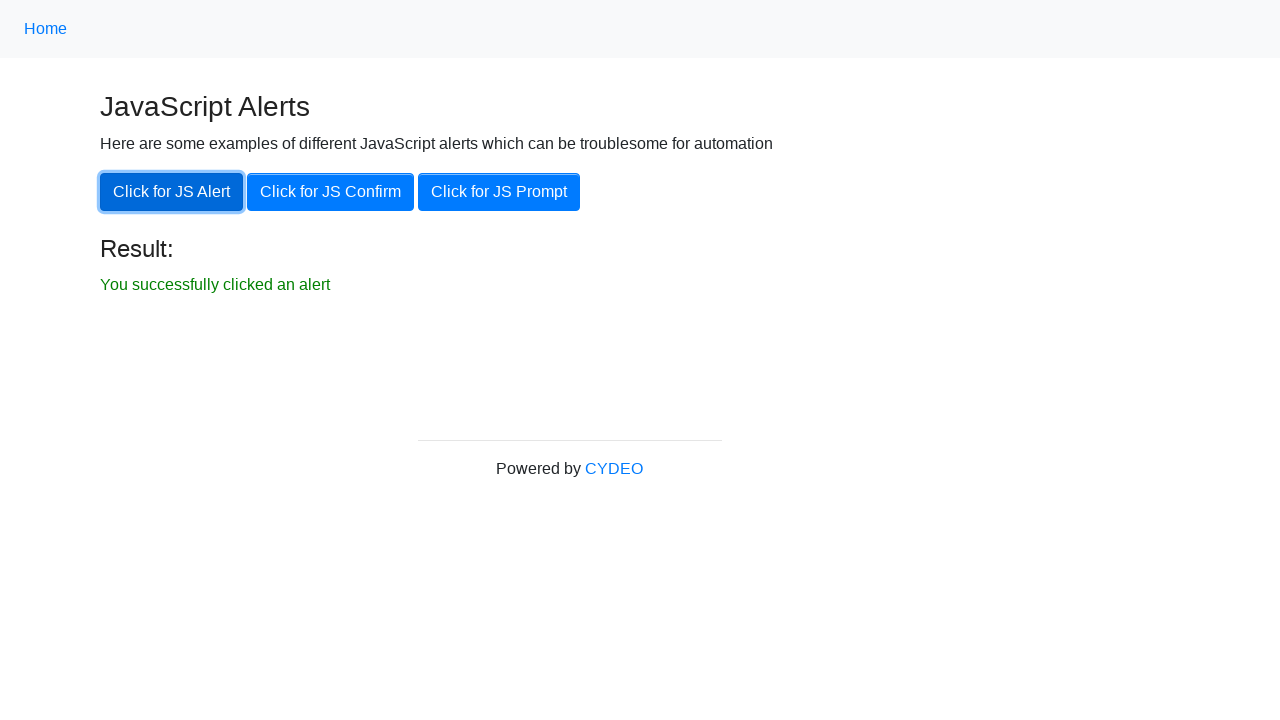

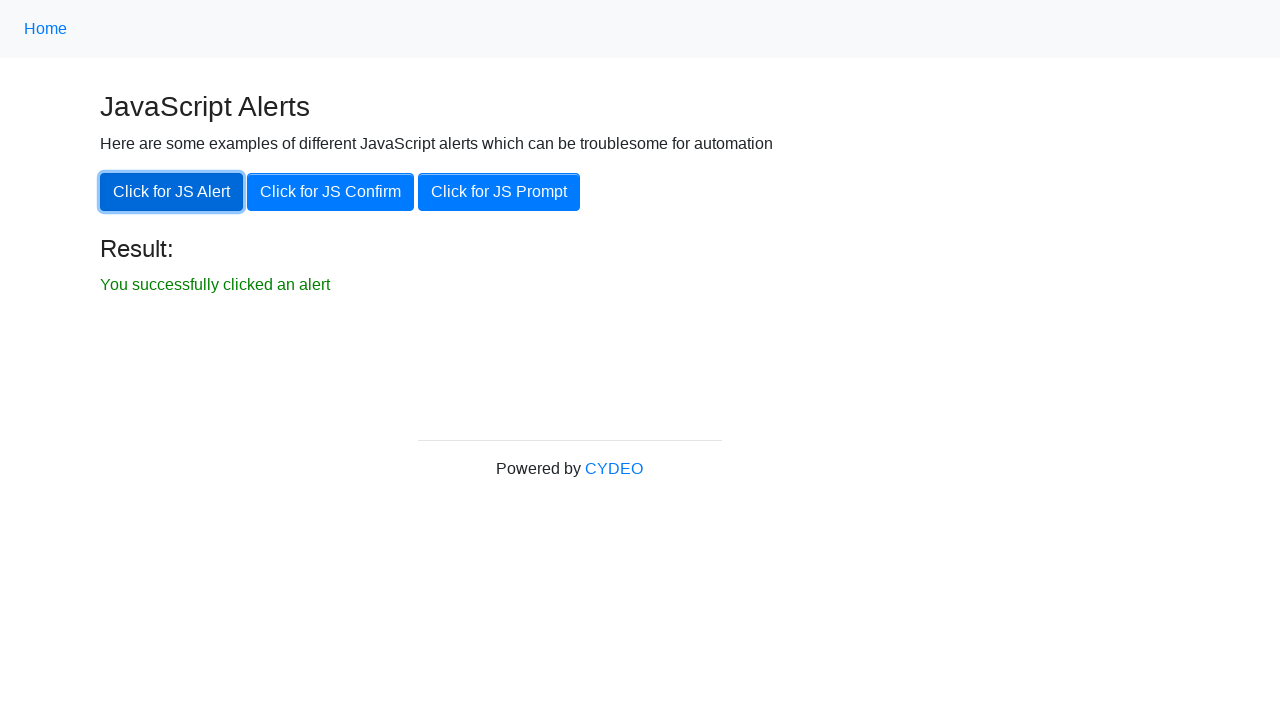